Navigates to Atlassian Jira page and verifies the page title

Starting URL: https://www.atlassian.com/software/jira

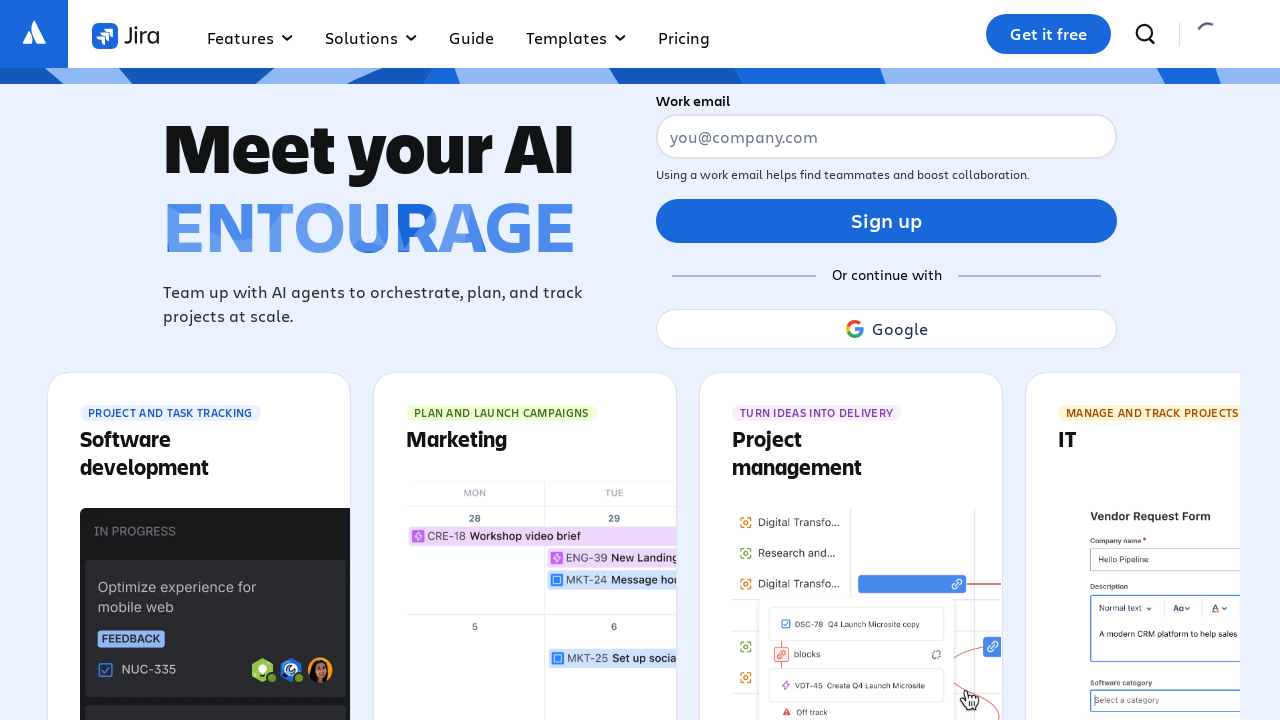

Navigated to Atlassian Jira page
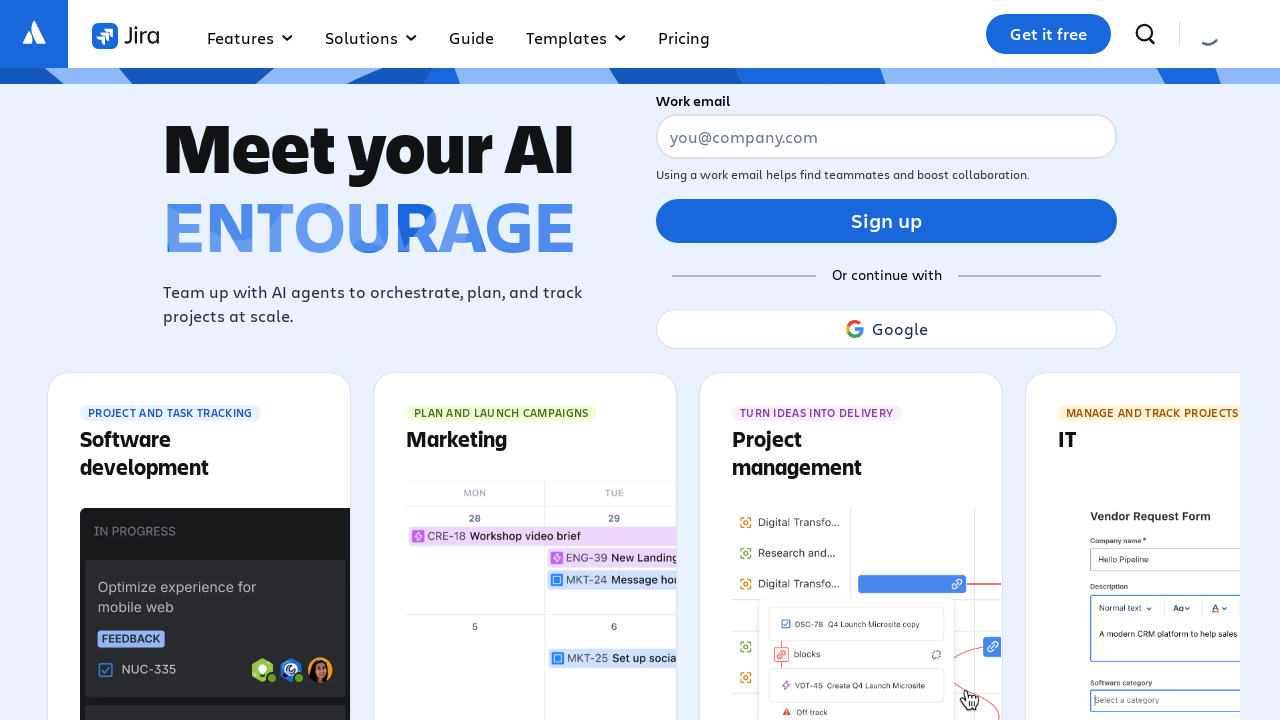

Retrieved page title: 'Jira | Issue & Project Tracking Software | Atlassian'
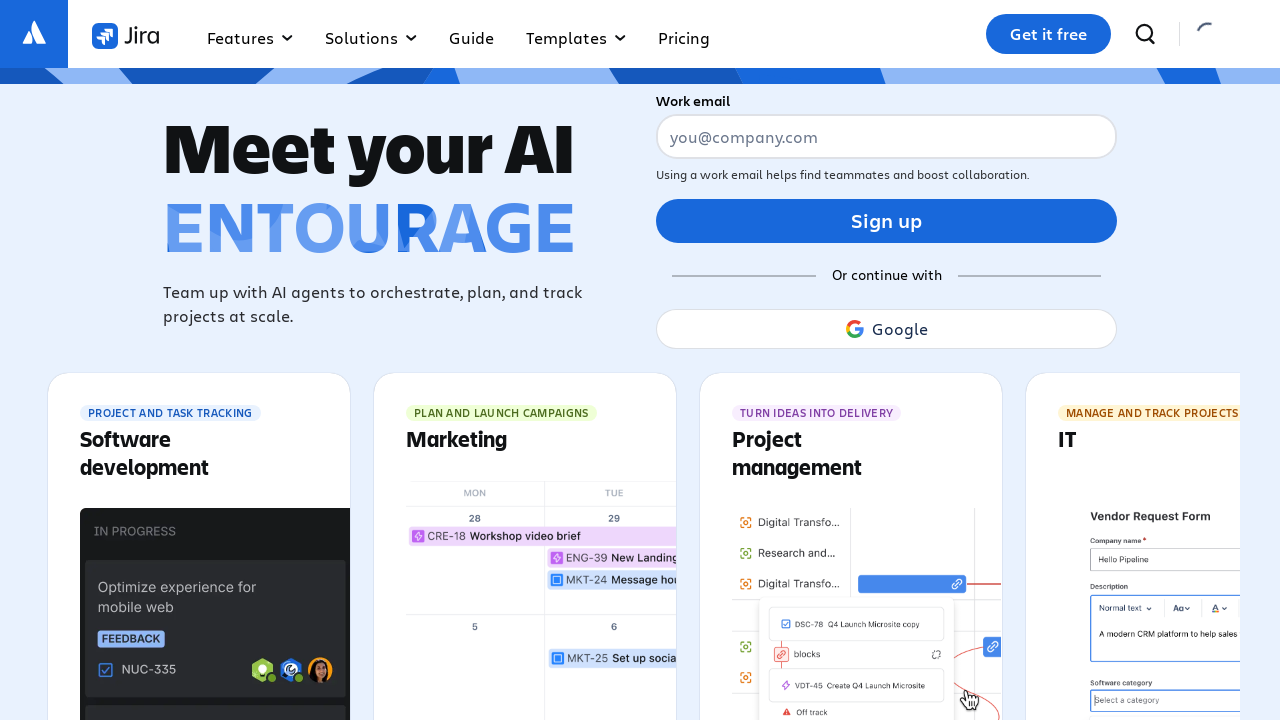

Printed page title to console
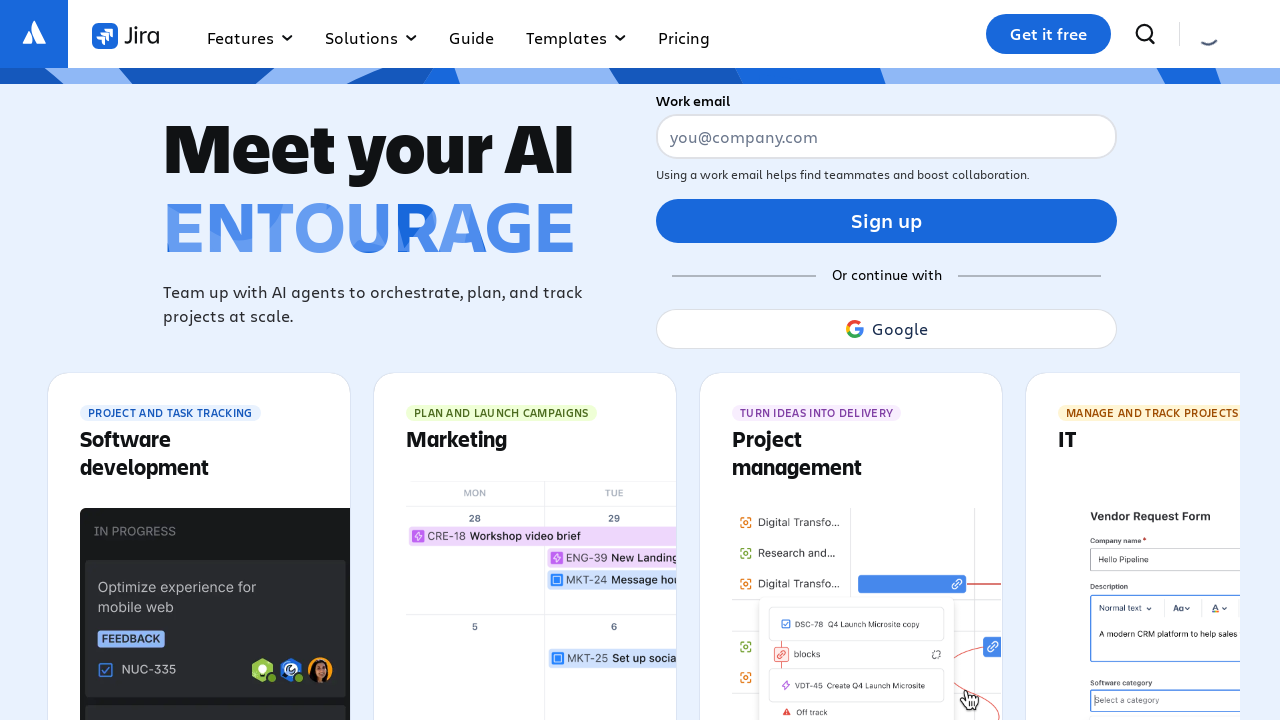

Verified page title contains 'Atlassian' or 'Jira'
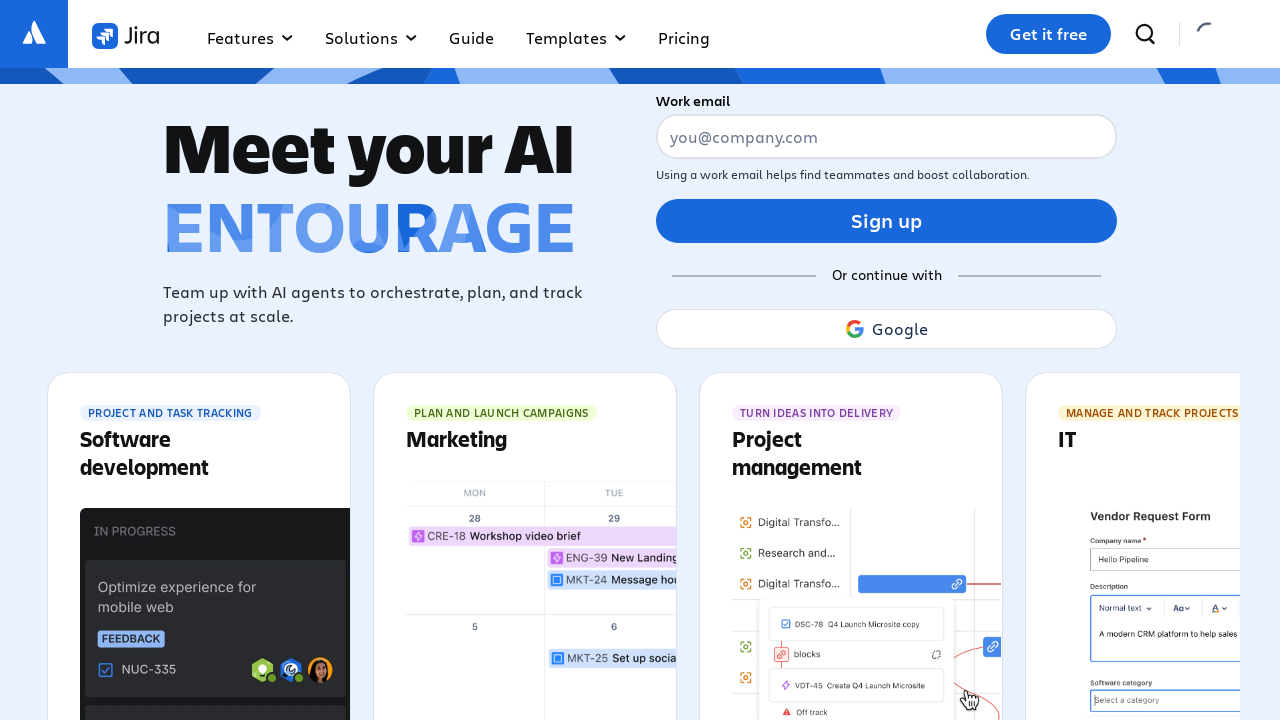

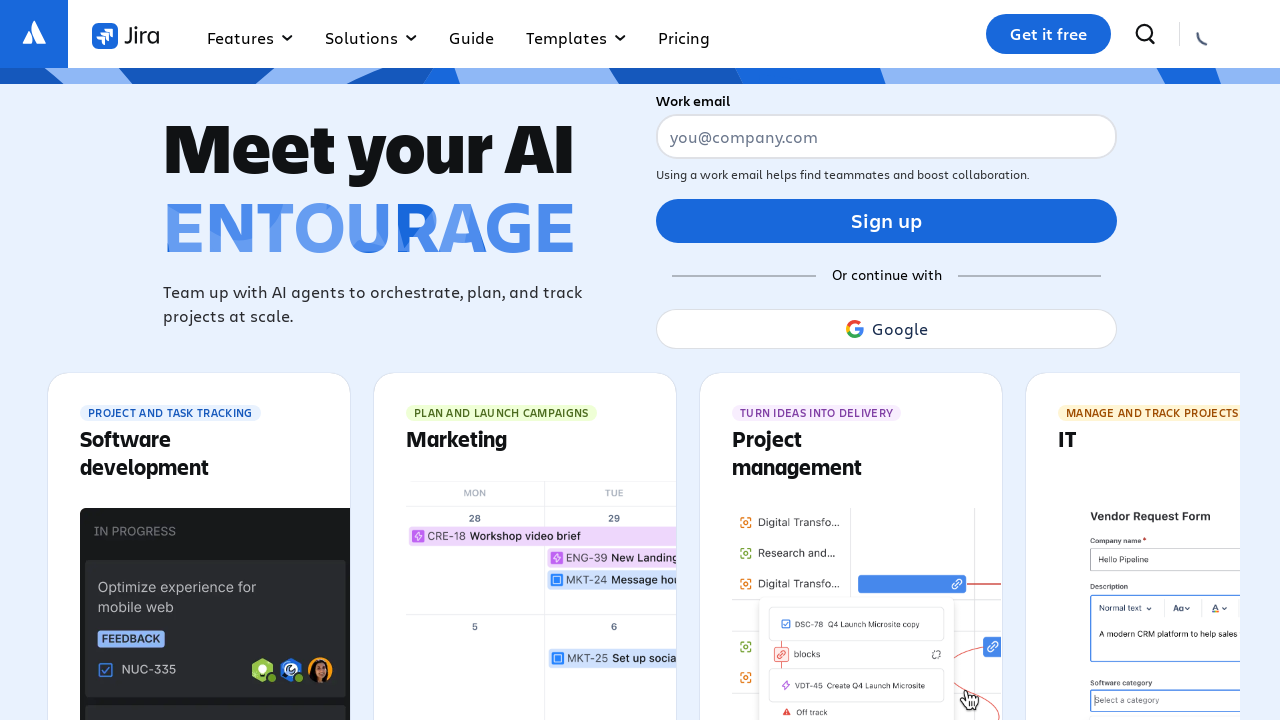